Tests a web form by entering text into an input field, submitting the form, and verifying that a confirmation message is displayed.

Starting URL: https://www.selenium.dev/selenium/web/web-form.html

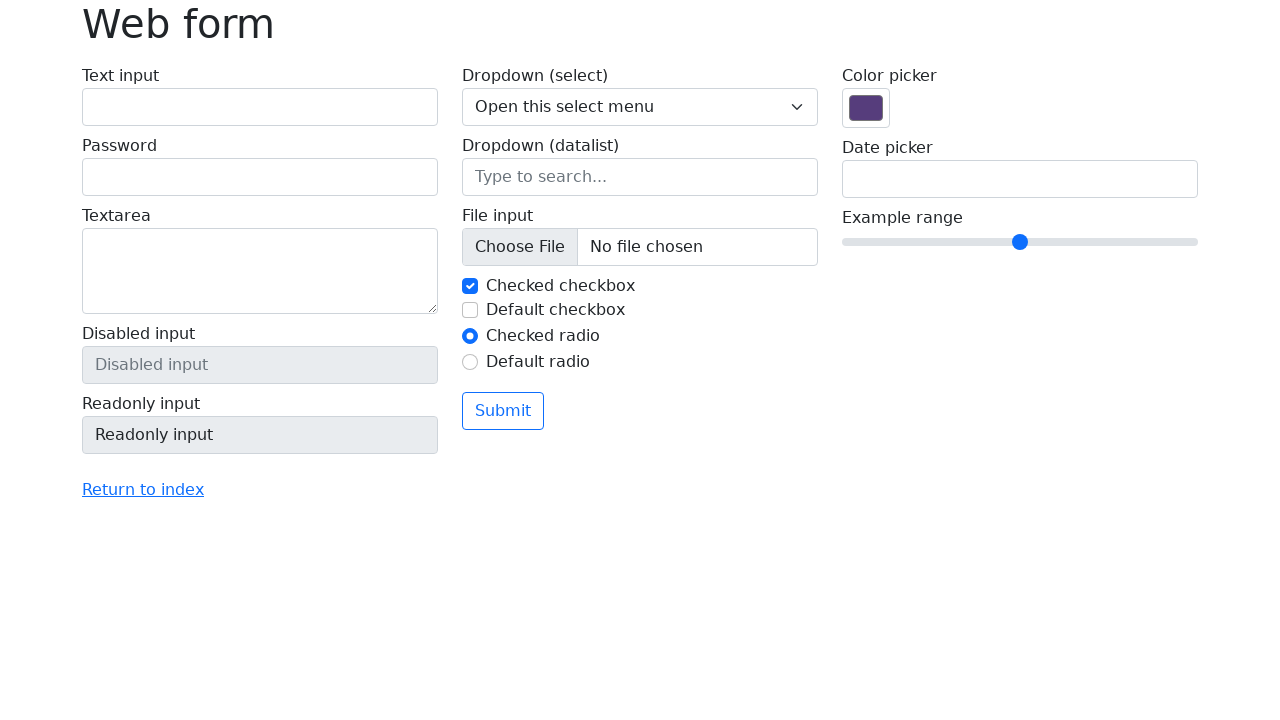

Filled text input field with 'Selenium' on input[name='my-text']
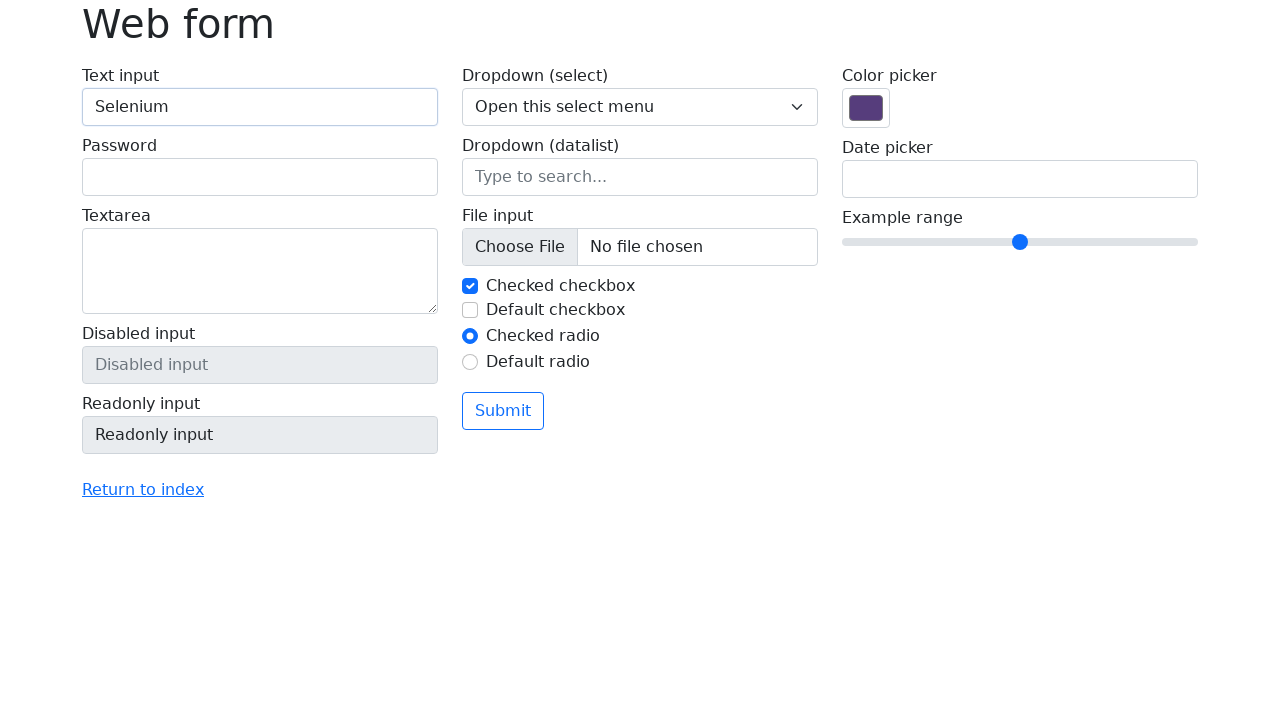

Clicked the submit button at (503, 411) on button
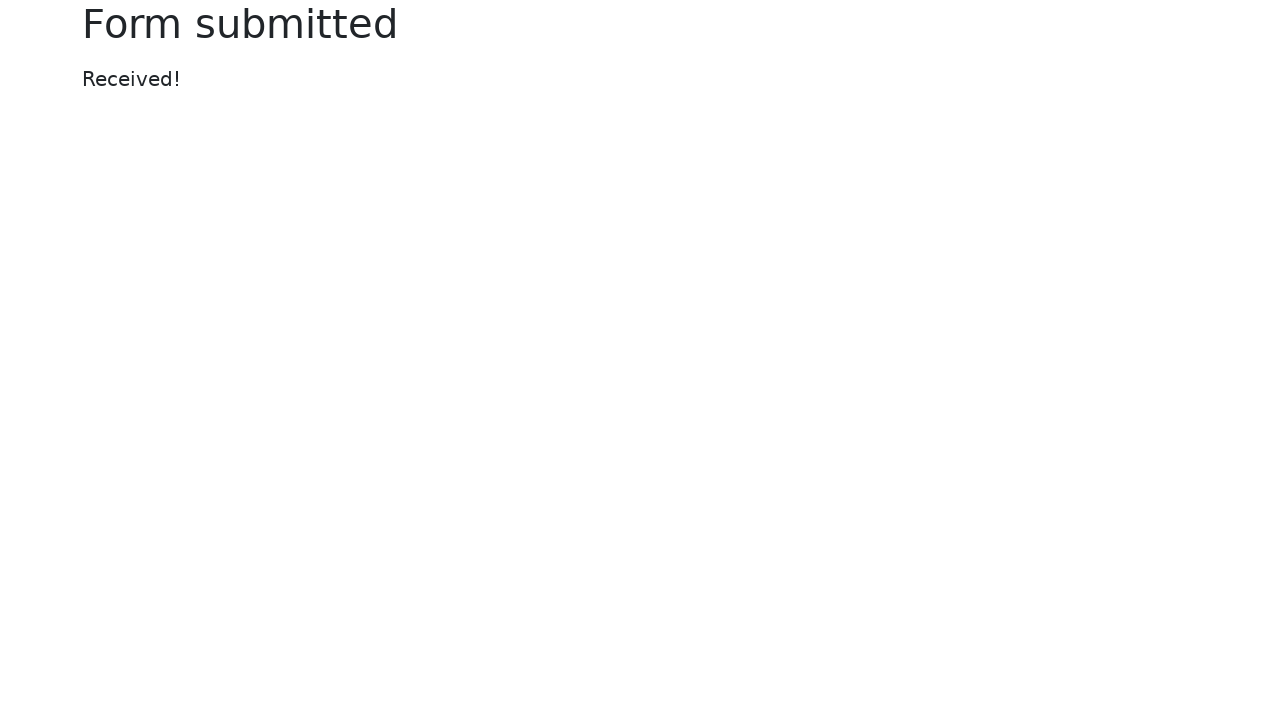

Confirmation message element appeared
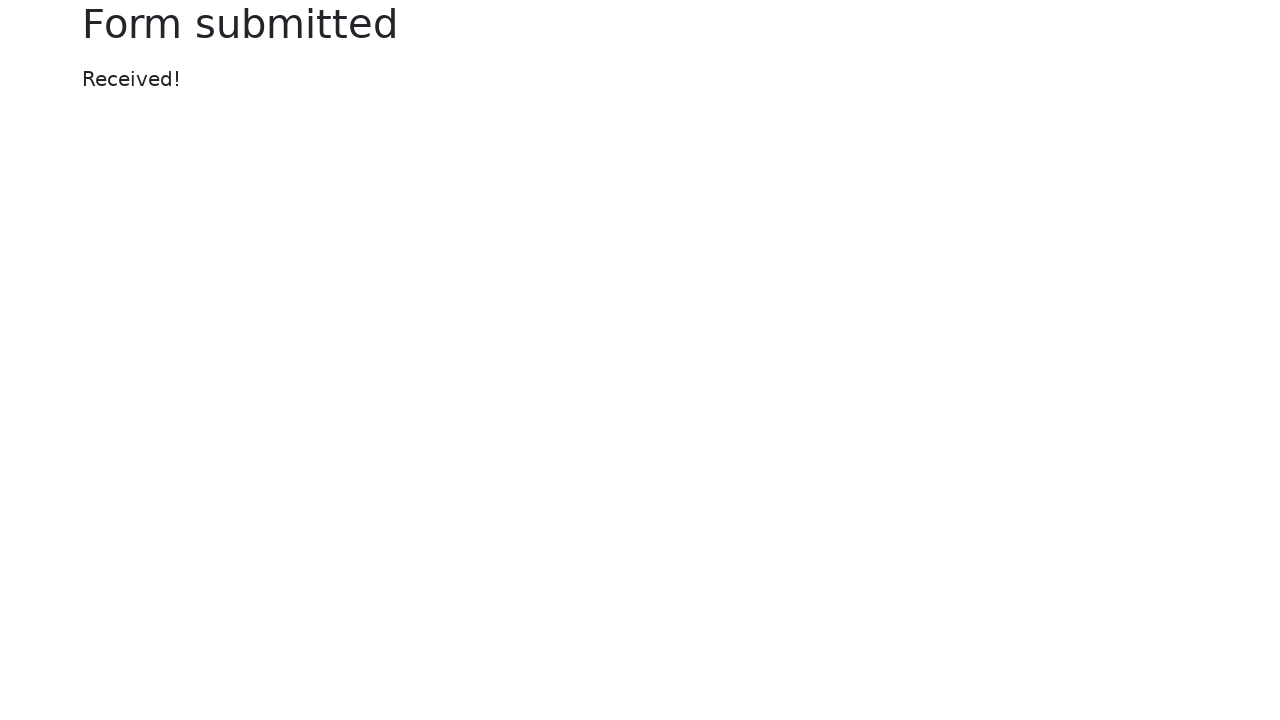

Located the confirmation message element
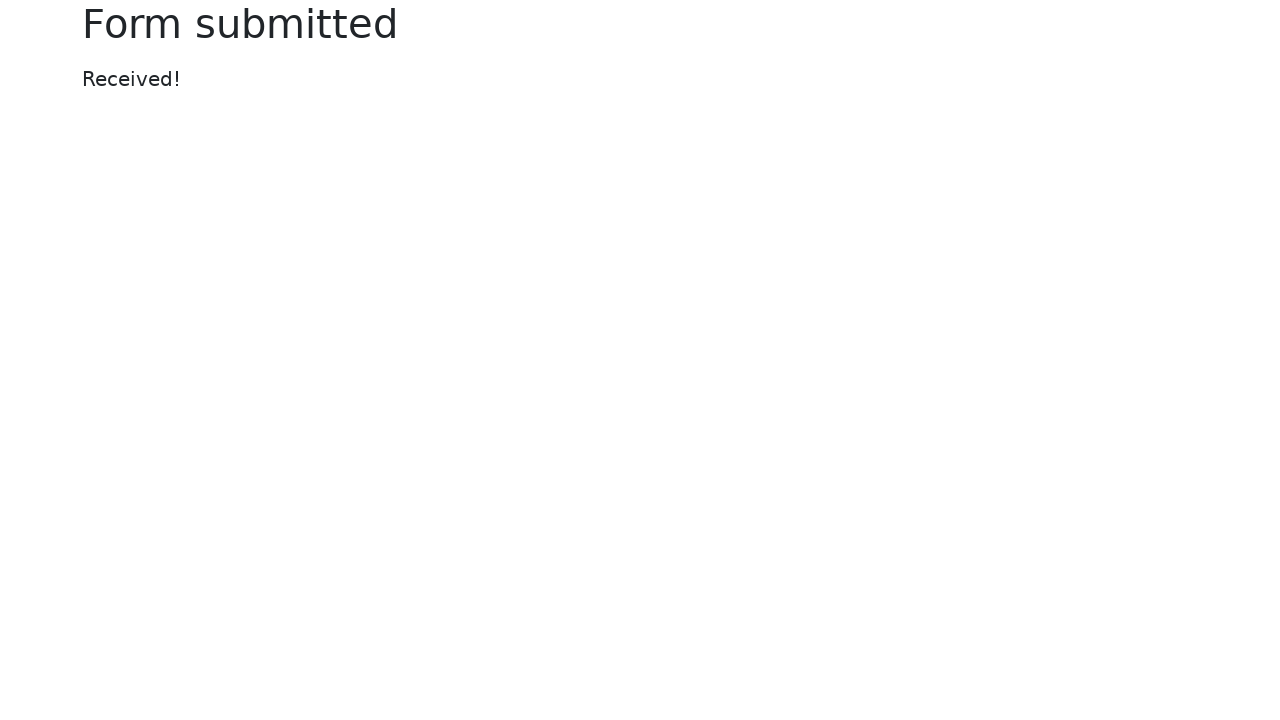

Verified confirmation message displays 'Received!'
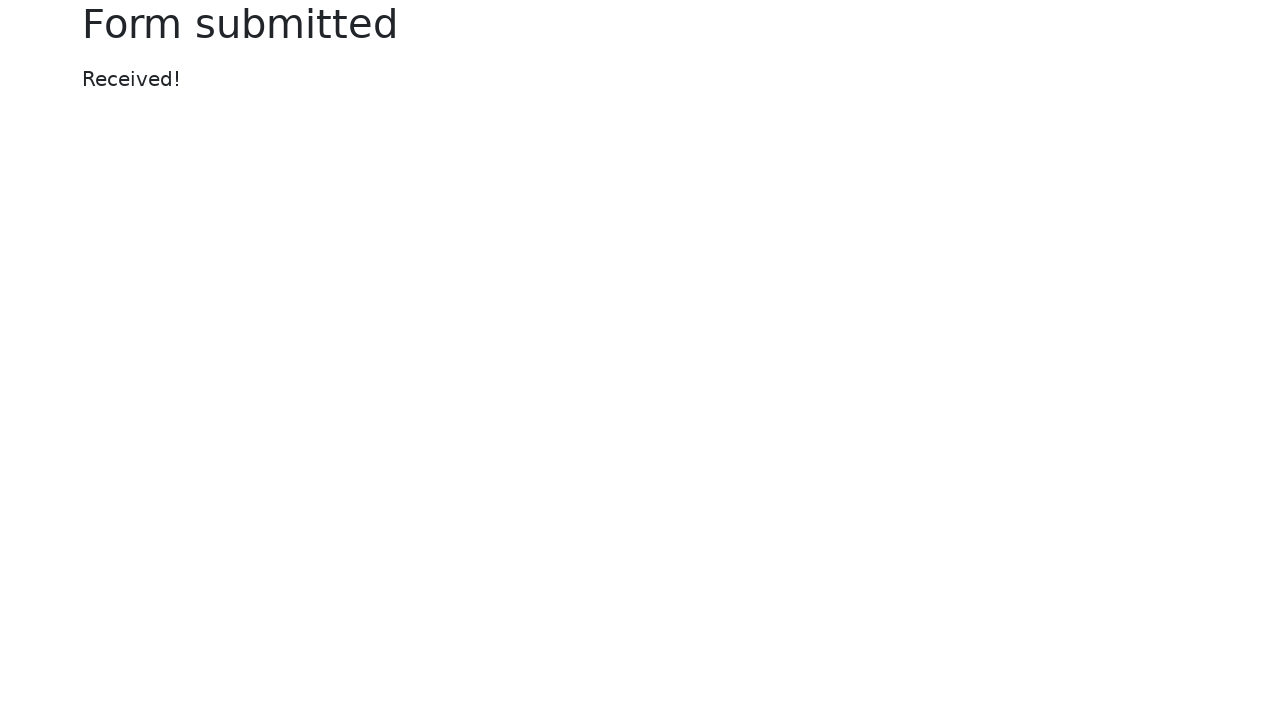

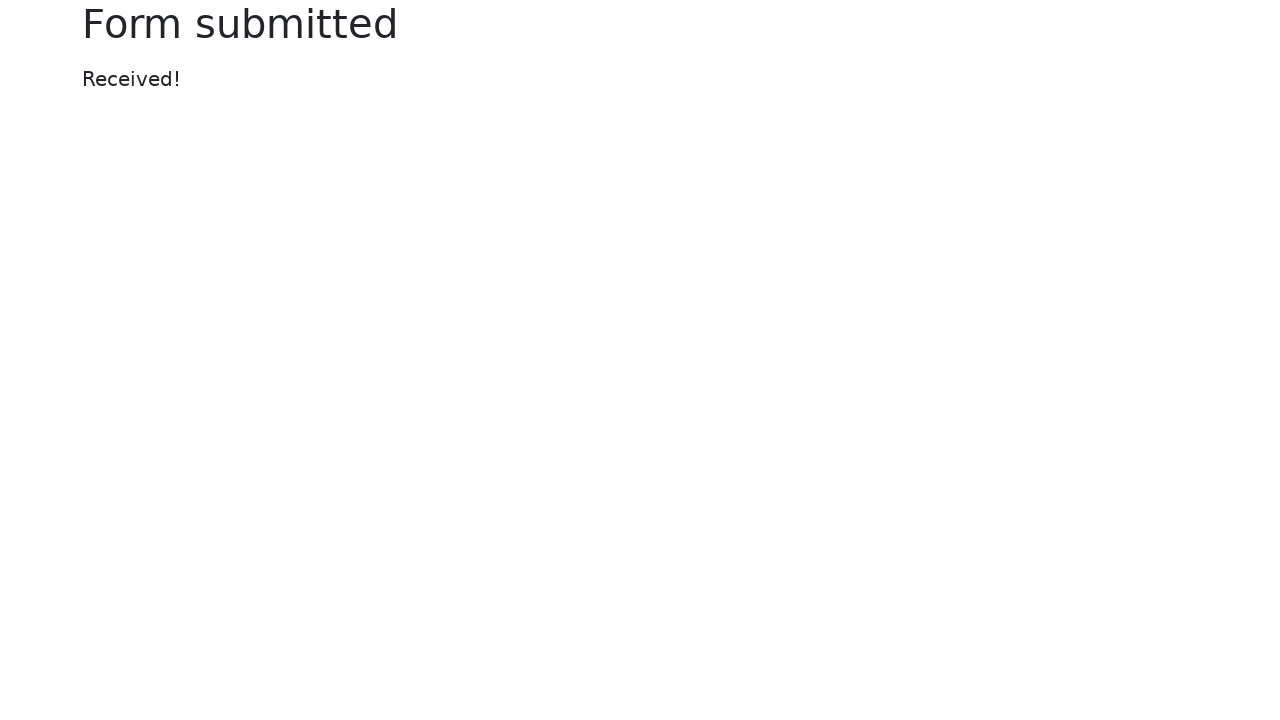